Tests clicking a button that generates an alert box and accepts the alert

Starting URL: https://artoftesting.com/samplesiteforselenium

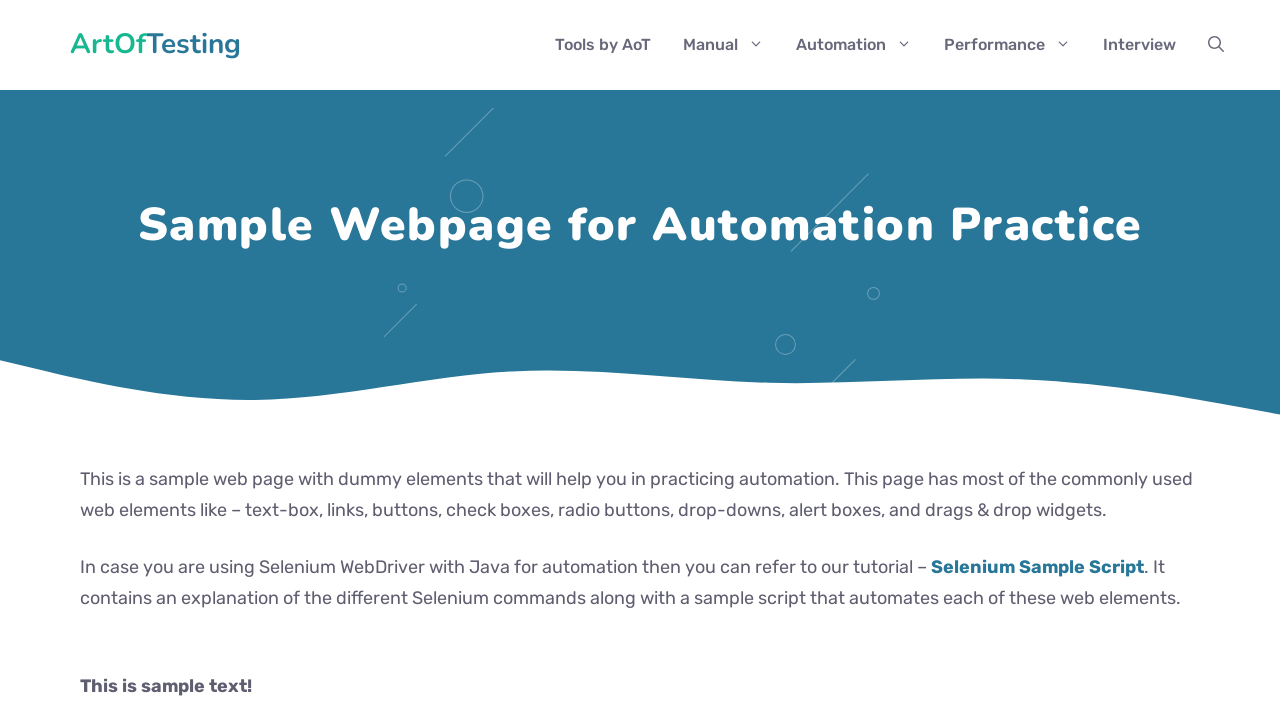

Set up dialog handler to accept alerts
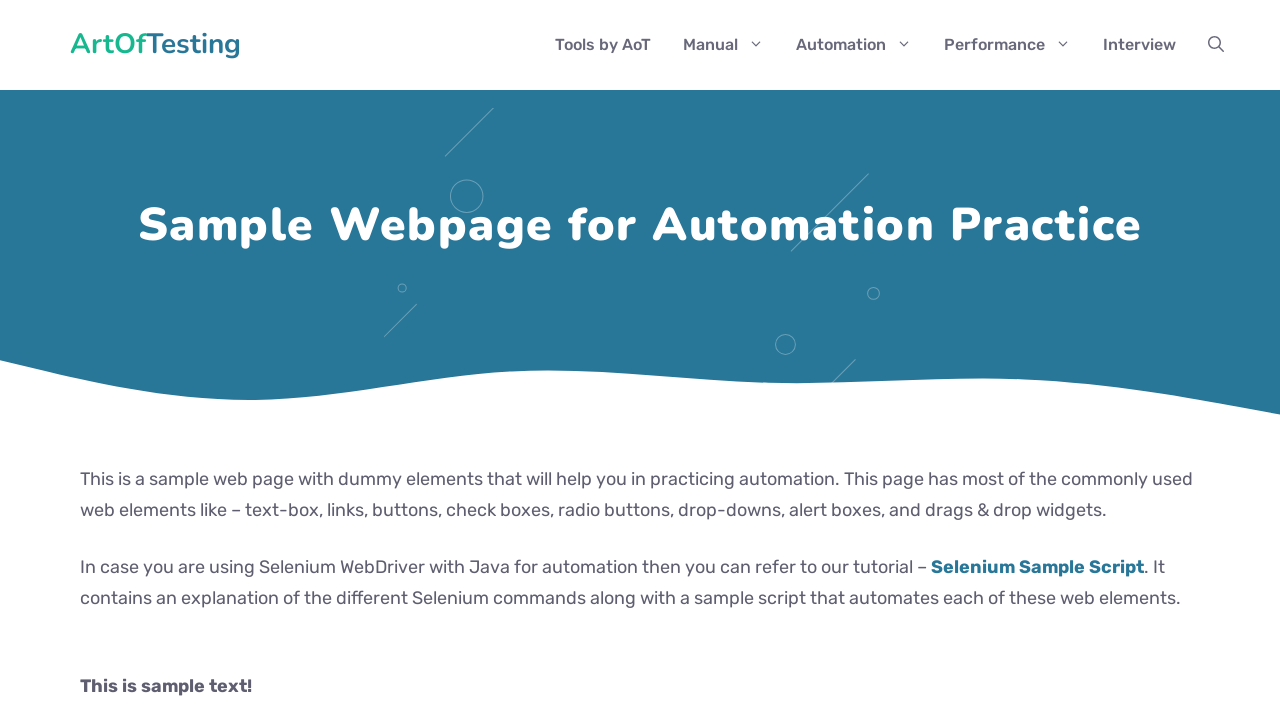

Alert box button is visible and ready
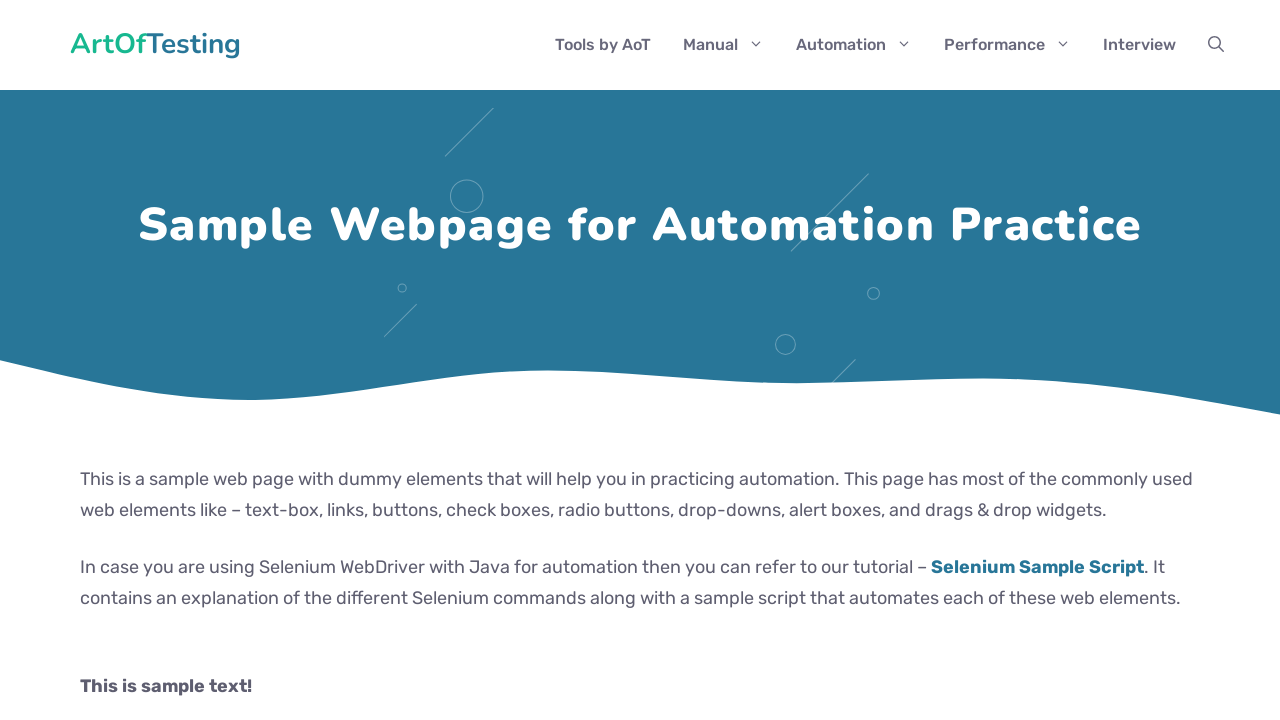

Clicked button to generate alert box at (180, 361) on button[onclick='generateAlertBox()']
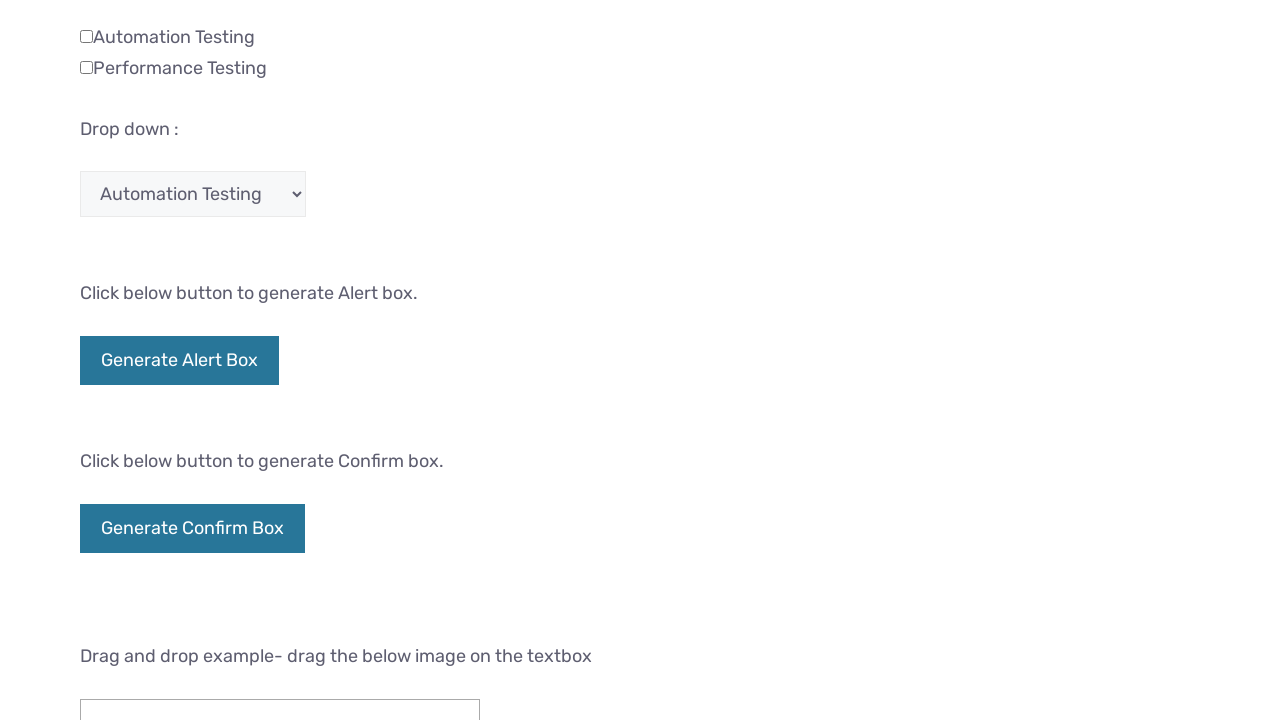

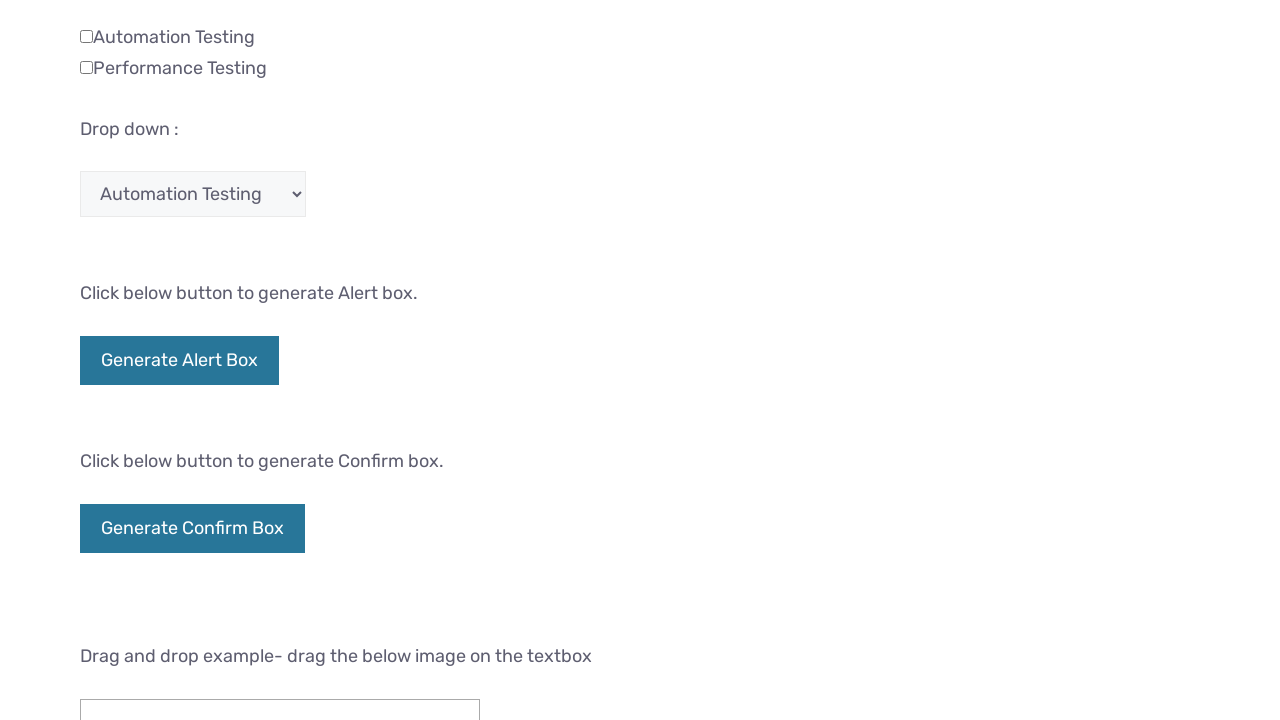